Tests searching for a park by name using the search button and verifies navigation to the find-a-park results page

Starting URL: https://bcparks.ca/

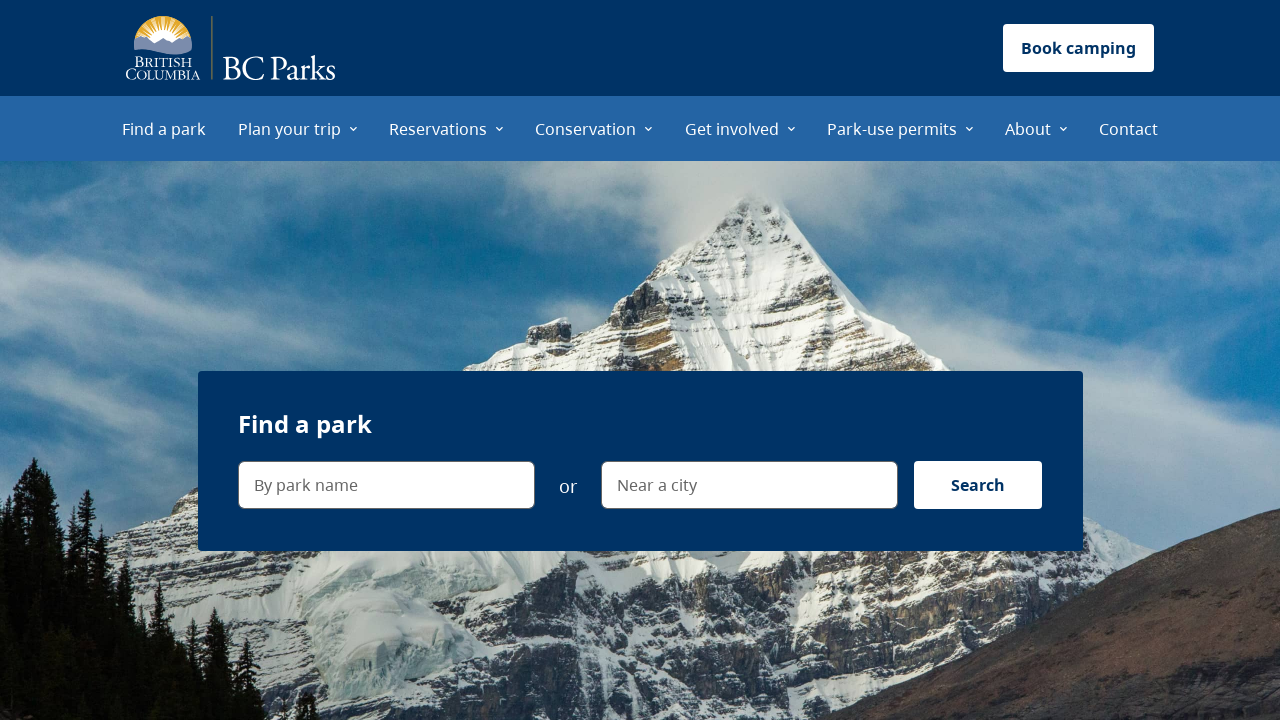

Waited for page to fully load (networkidle)
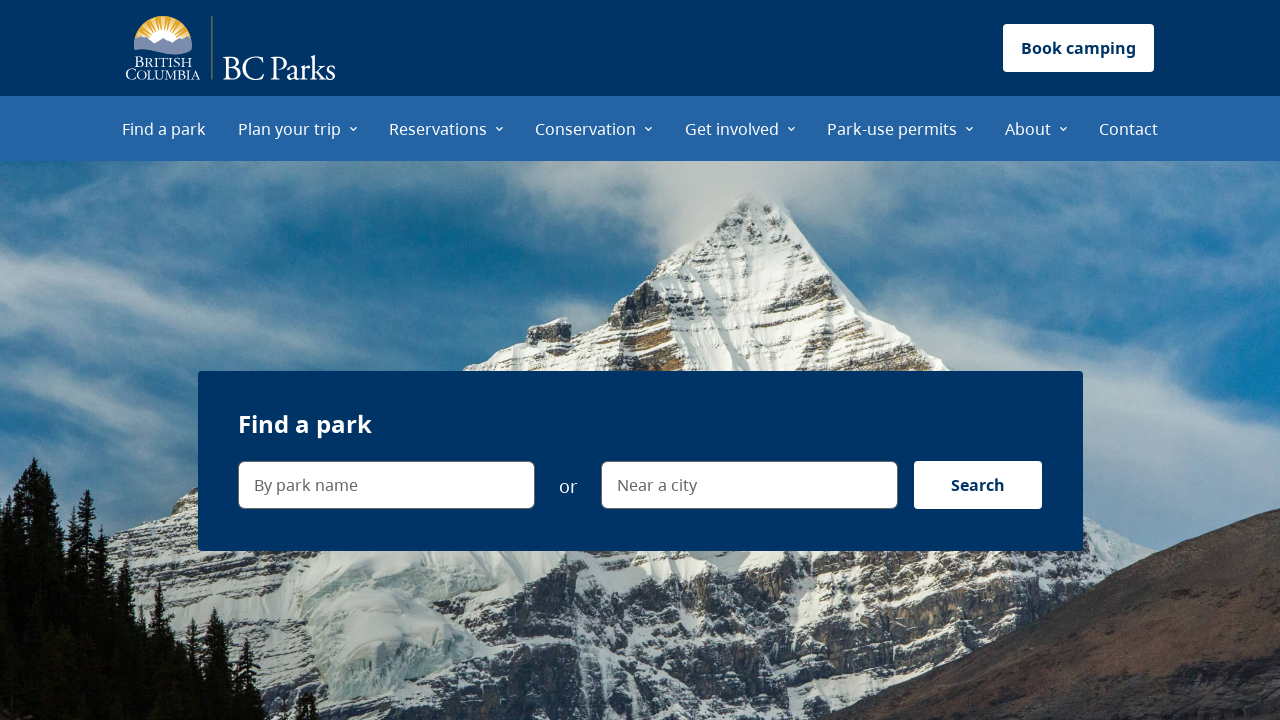

Filled park name search field with 'Garibaldi' on internal:label="By park name"i
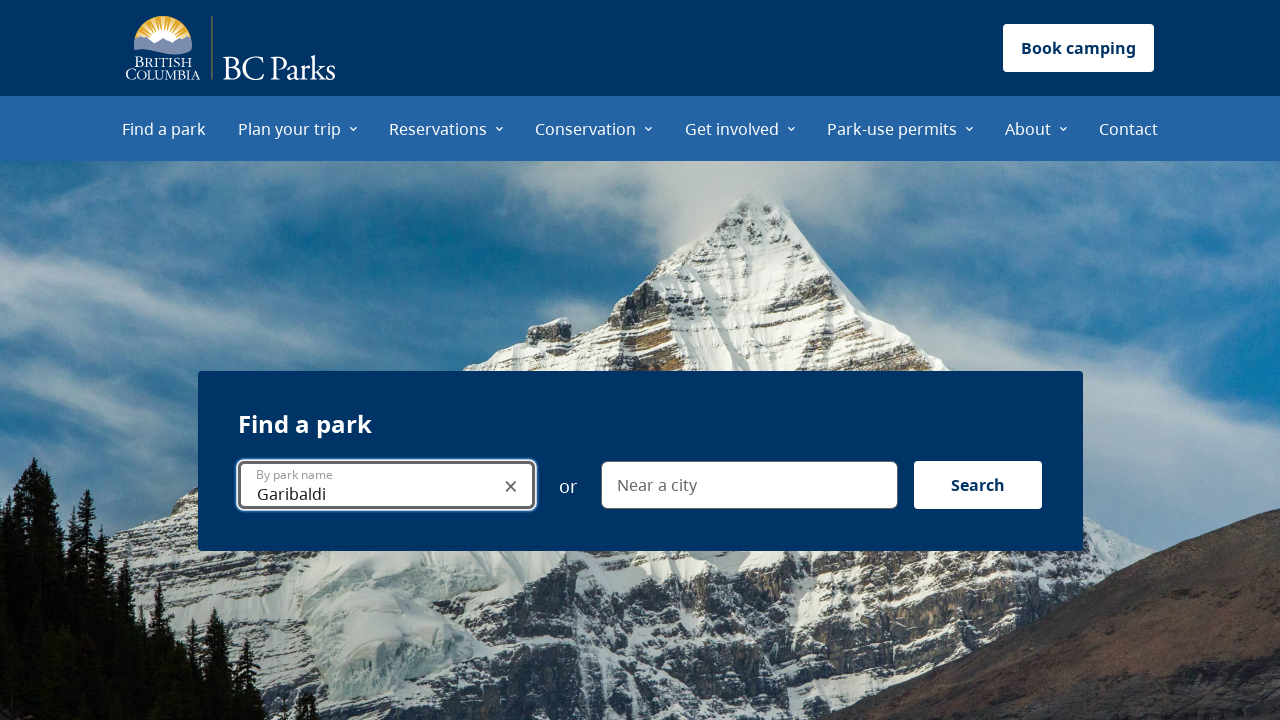

Clicked Search button to search for park at (978, 485) on internal:role=button[name="Search"i]
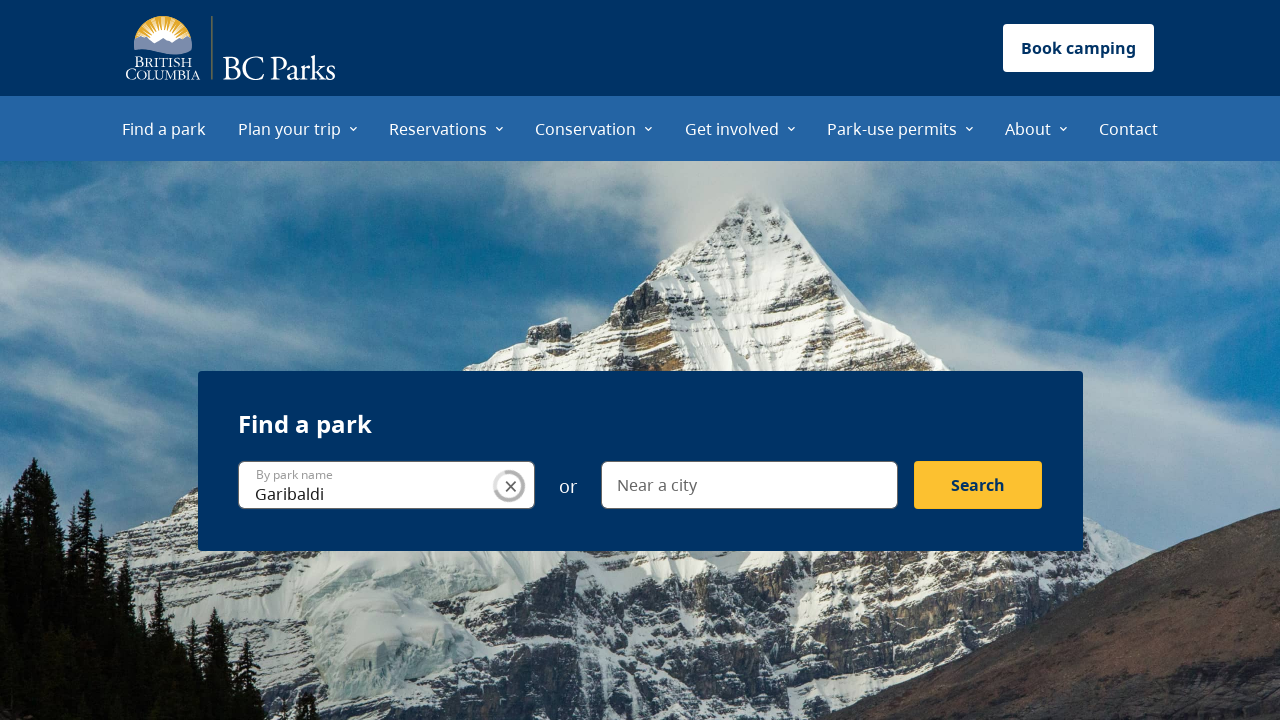

Navigated to search results page with Garibaldi query
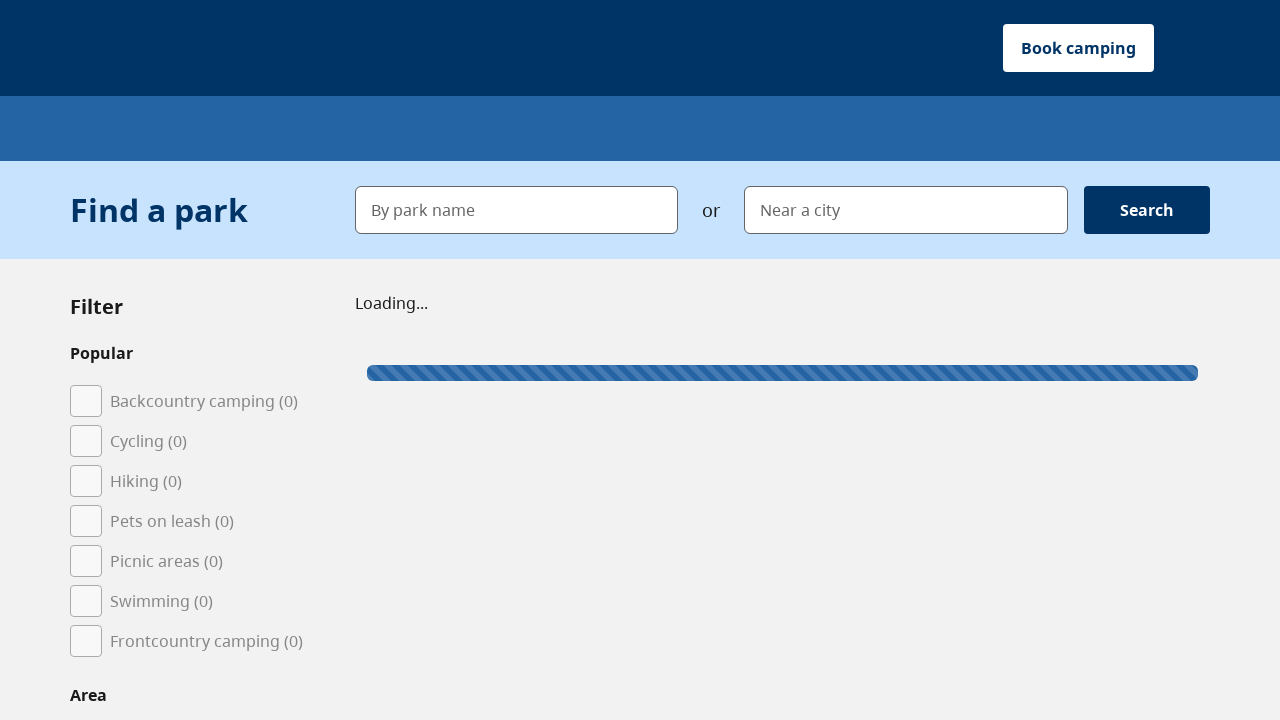

Verified page title is 'Find a park | BC Parks'
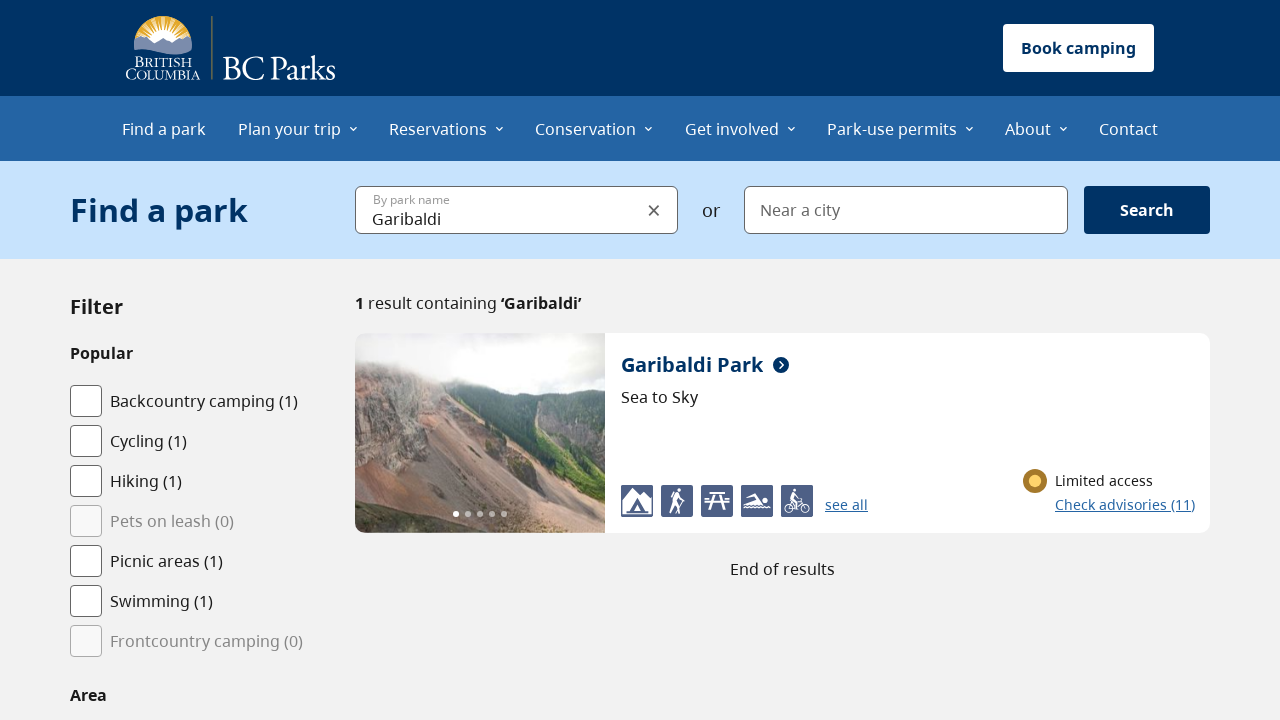

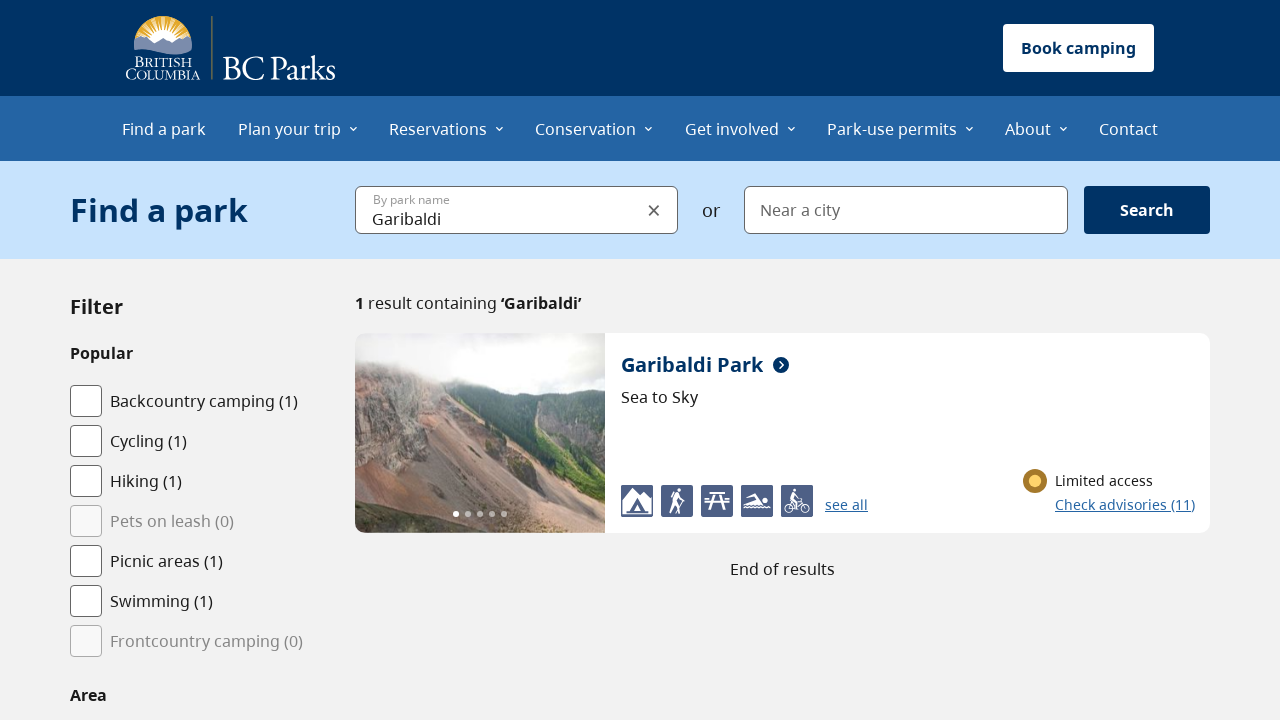